Tests scrolling to elements and filling form fields by entering a name and date on a scroll test page

Starting URL: https://formy-project.herokuapp.com/scroll

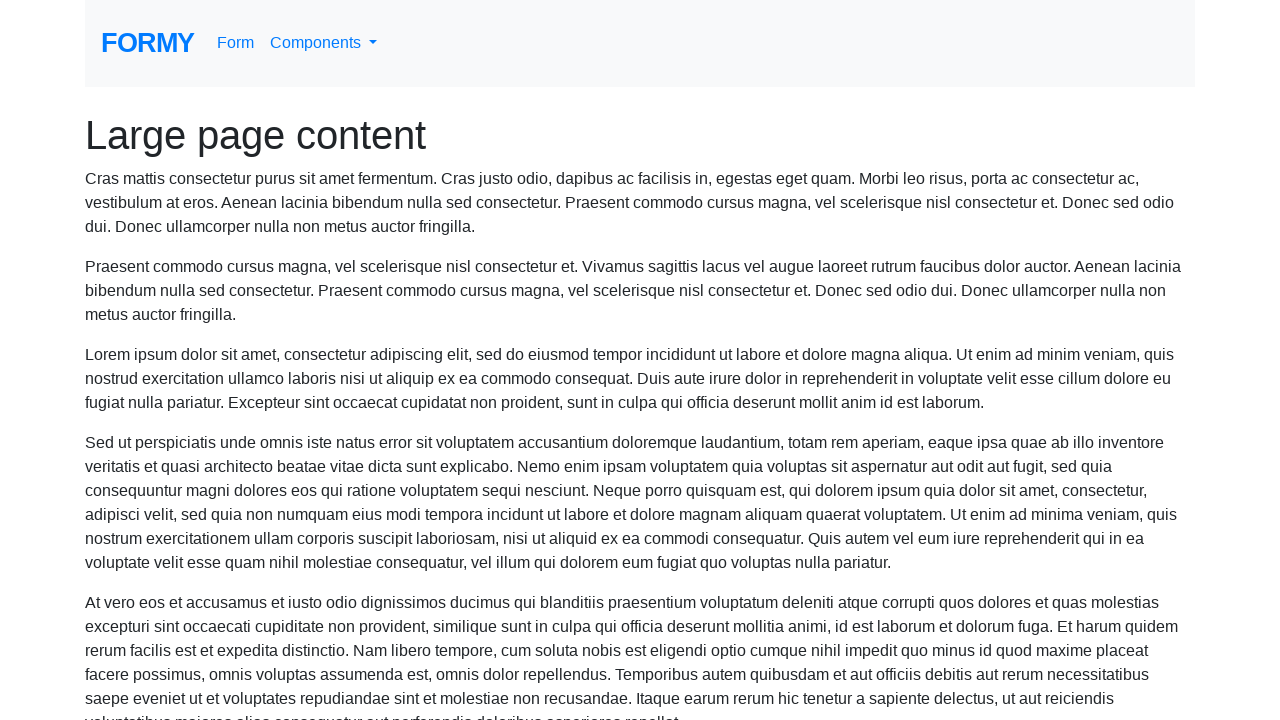

Scrolled to name field
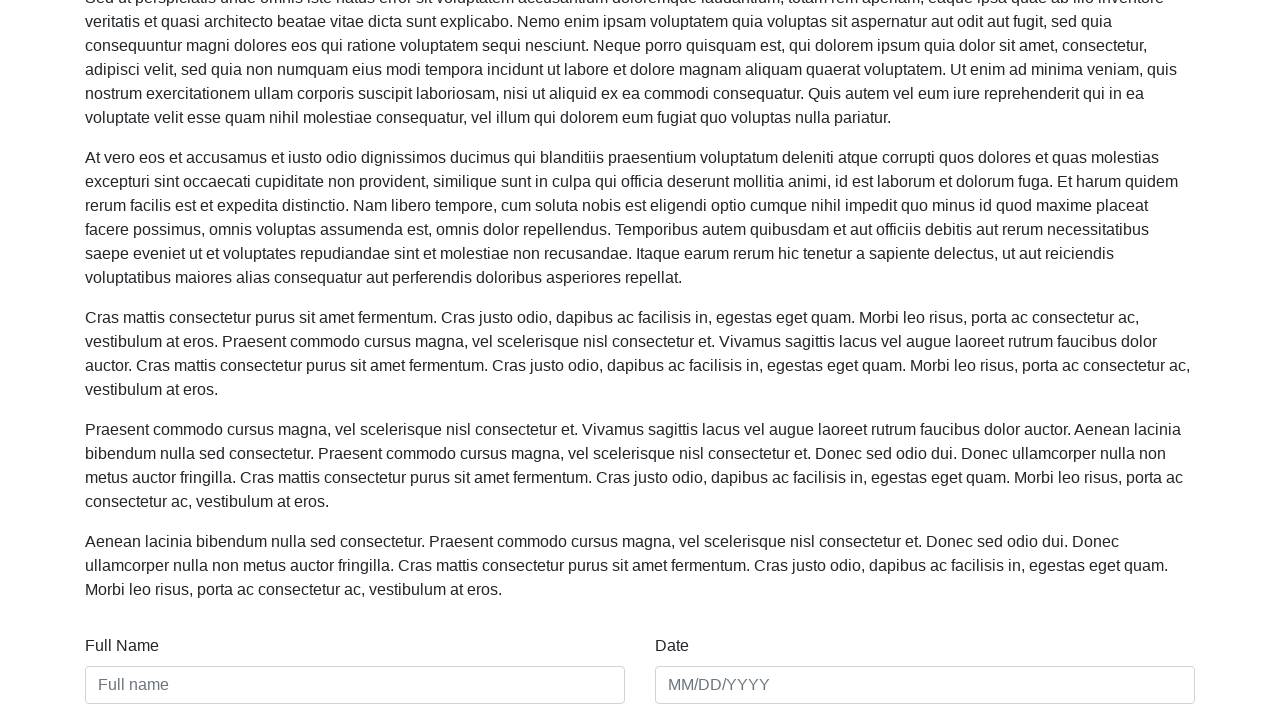

Filled name field with 'Maria Santos' on #name
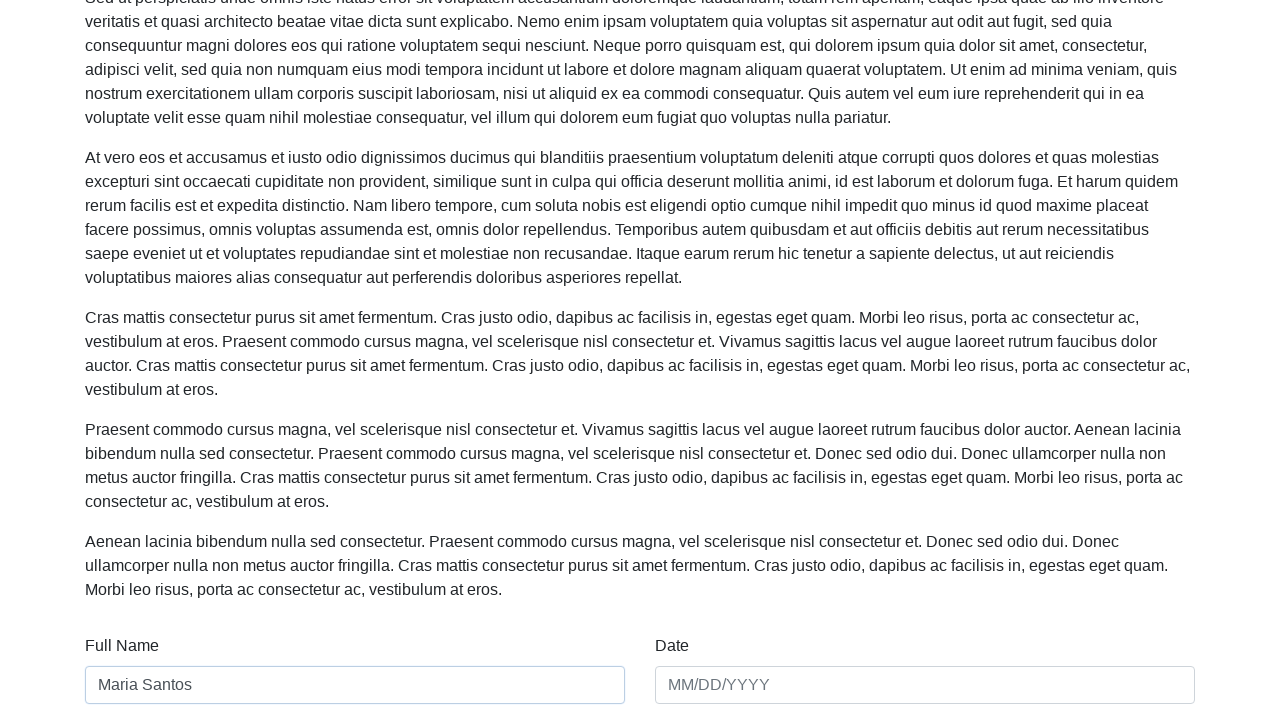

Filled date field with '03/15/1992' on #date
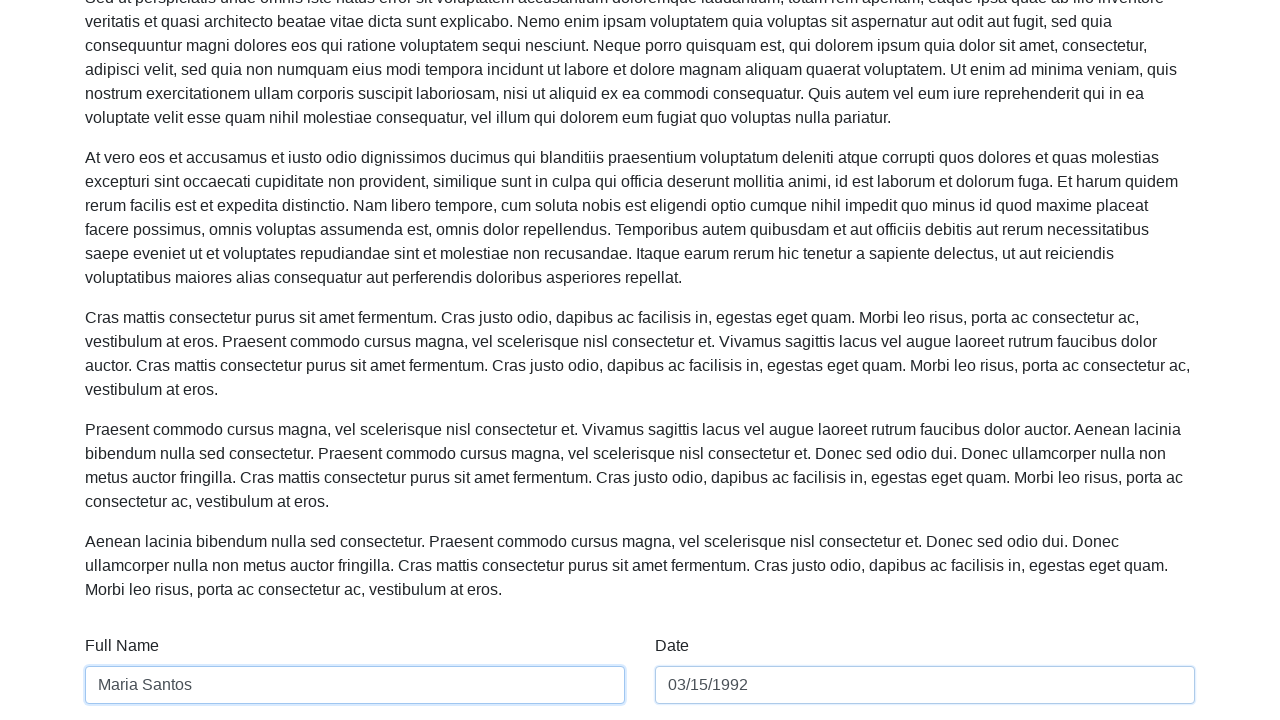

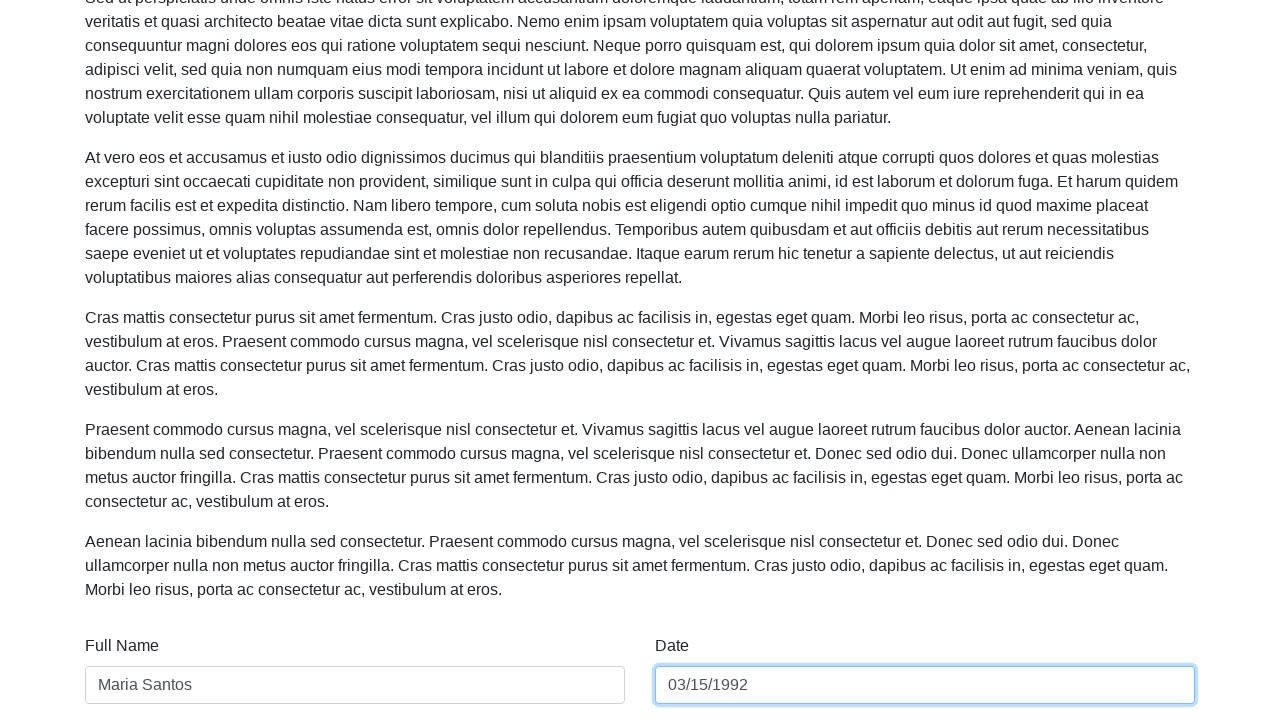